Navigates to the Rahul Shetty Academy Automation Practice page and waits for it to load completely.

Starting URL: https://rahulshettyacademy.com/AutomationPractice/

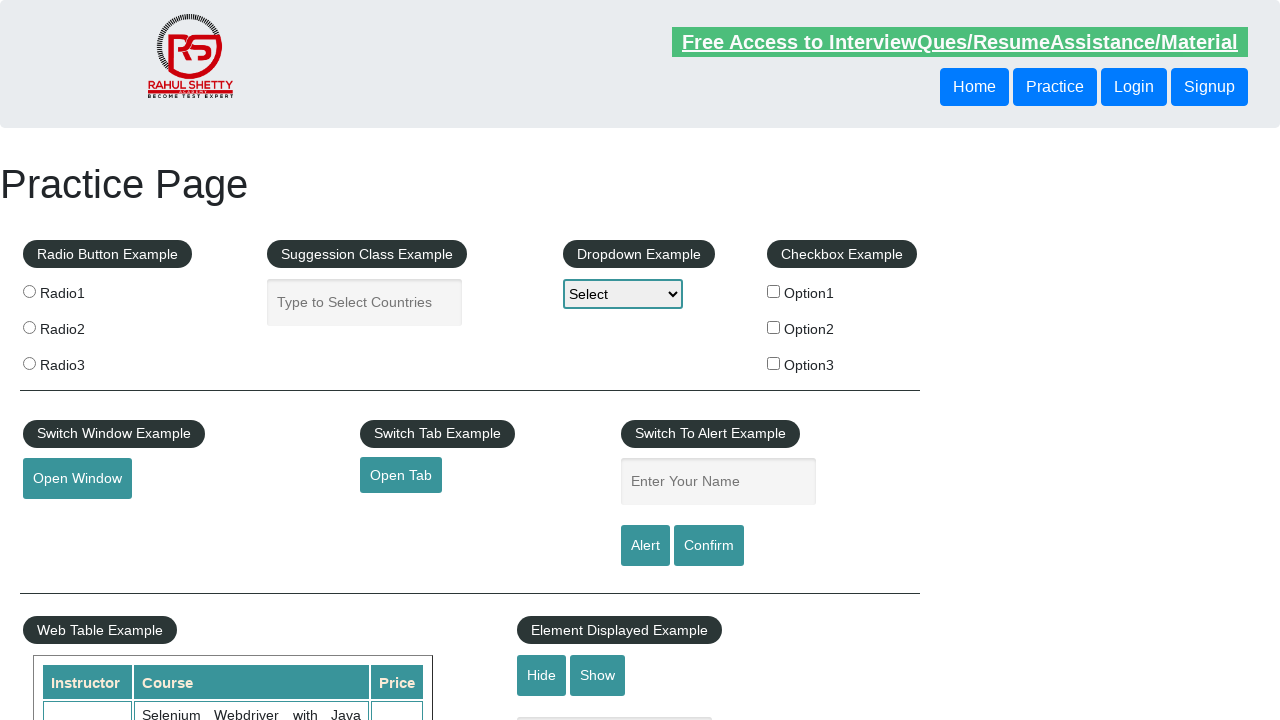

Navigated to Rahul Shetty Academy Automation Practice page
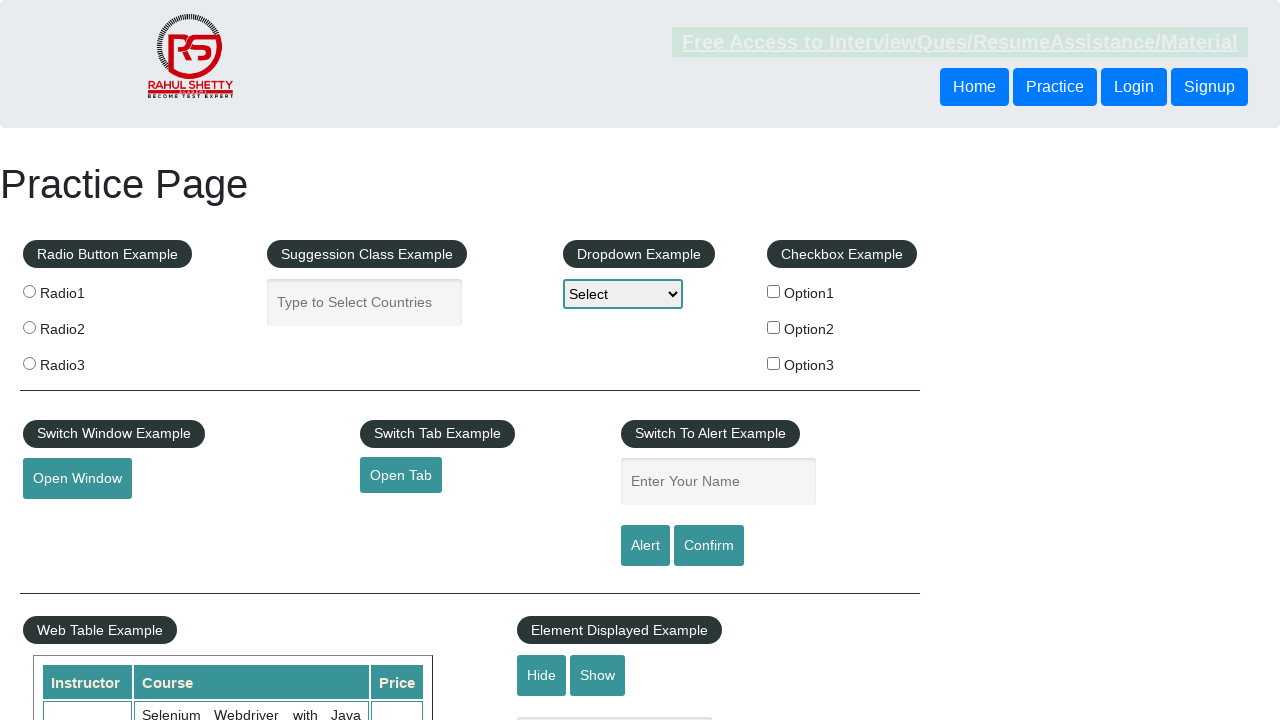

Page reached networkidle load state
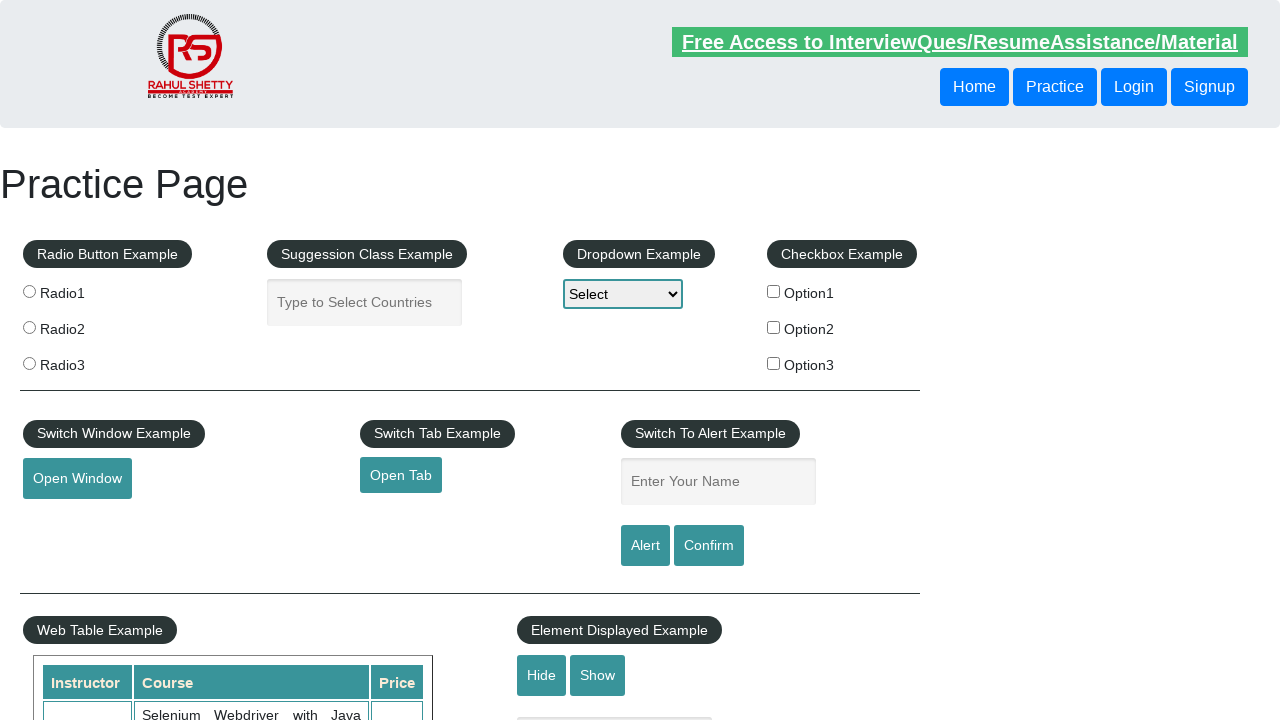

Verified page loaded completely by detecting checkbox element
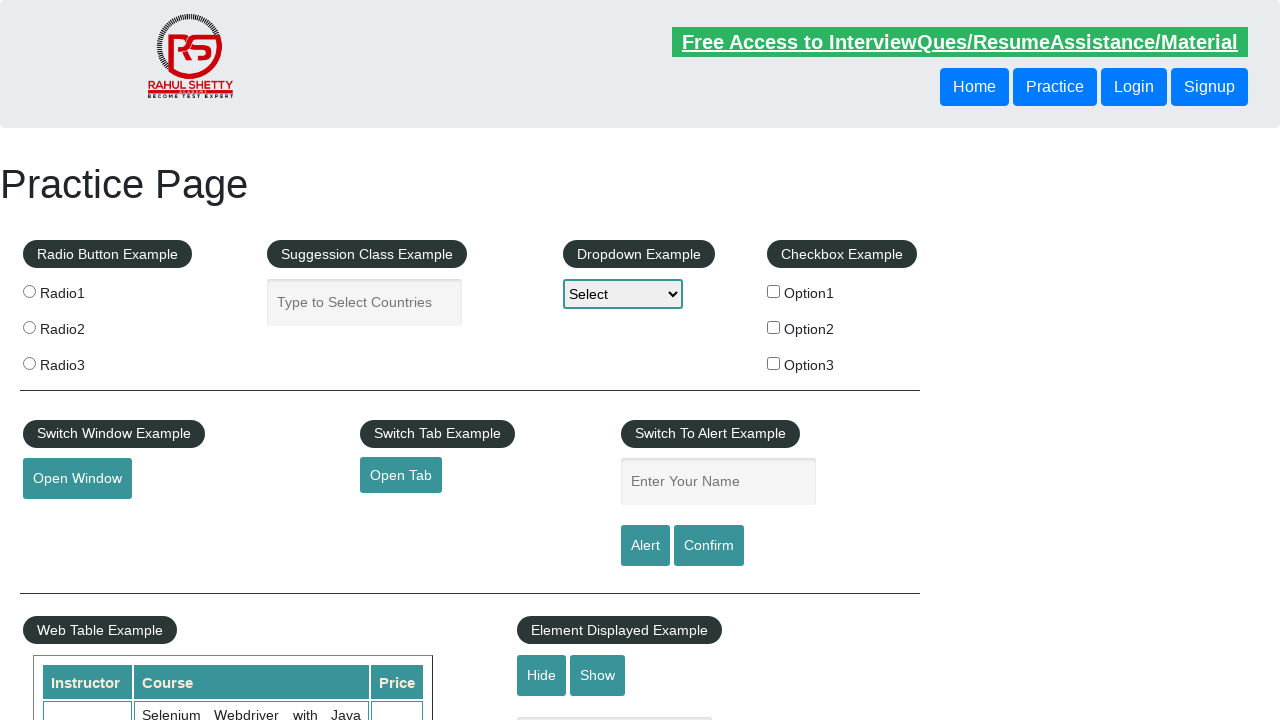

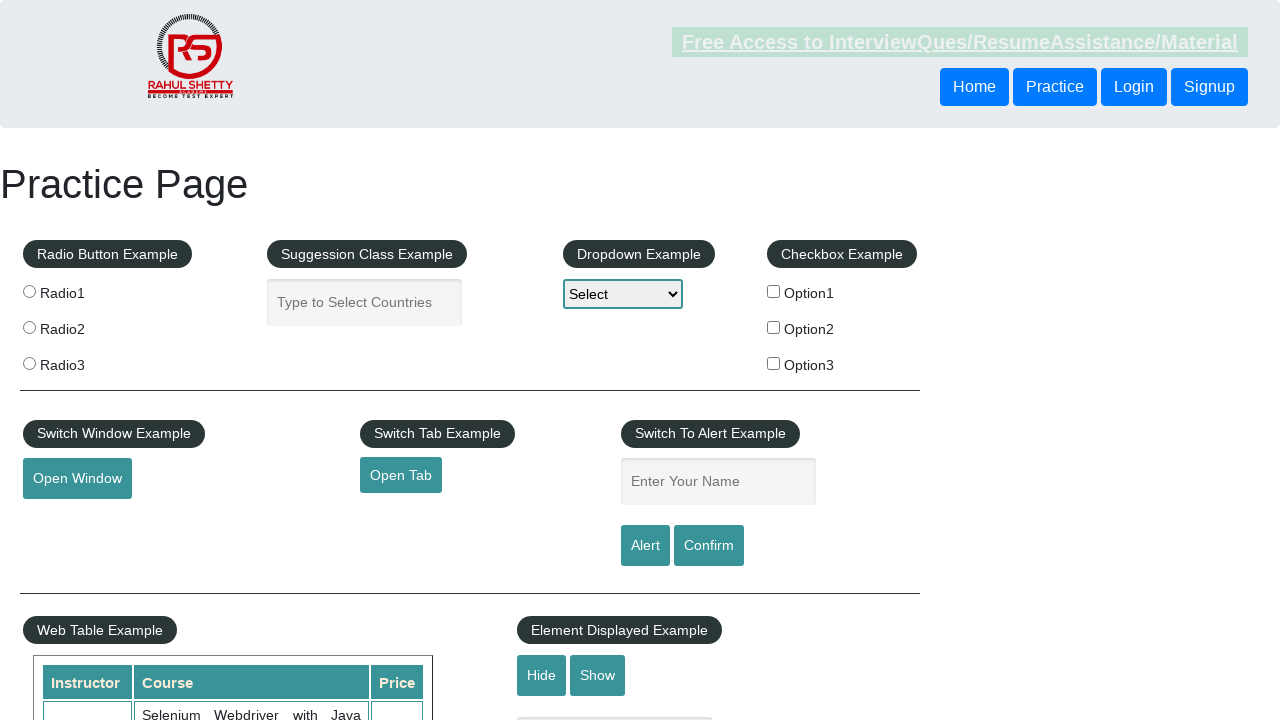